Tests navigation to the Selenide GitHub wiki page, clicks on the Wiki tab, finds and clicks on "Soft assertions" link, then verifies that the JUnit5 section contains the expected extension annotation text.

Starting URL: https://github.com/selenide/selenide

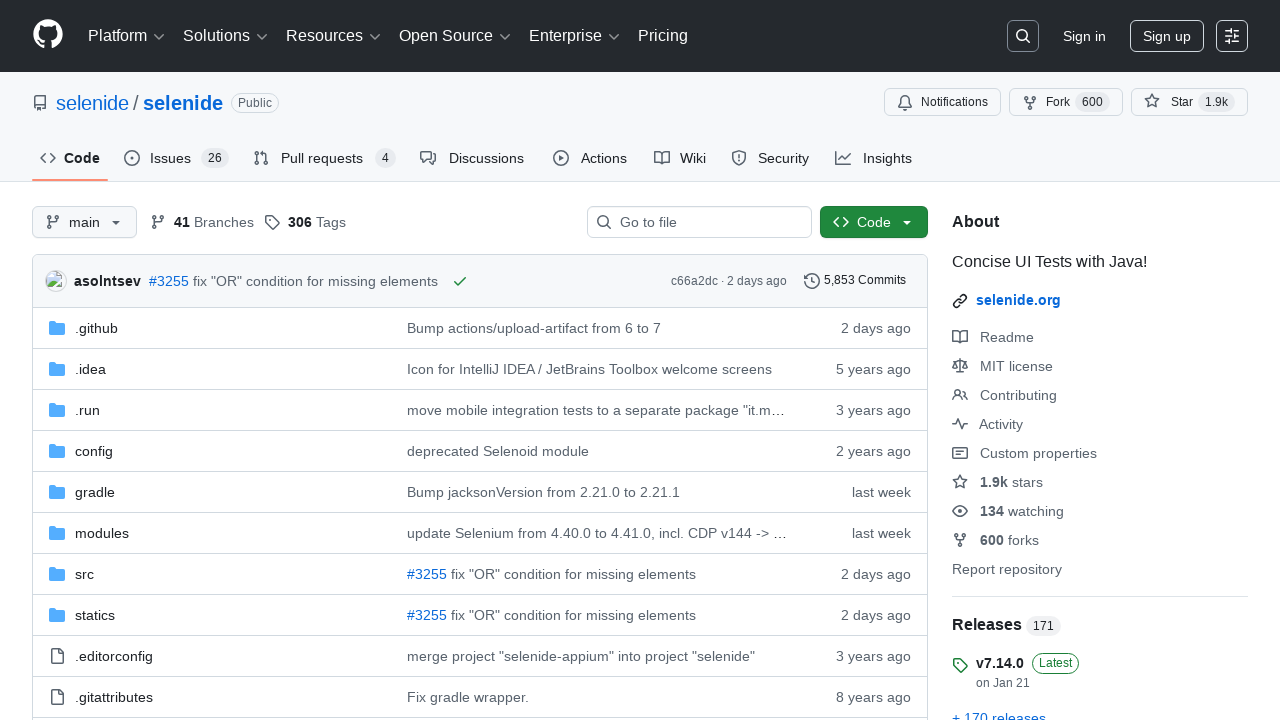

Clicked on Wiki tab at (680, 158) on #wiki-tab
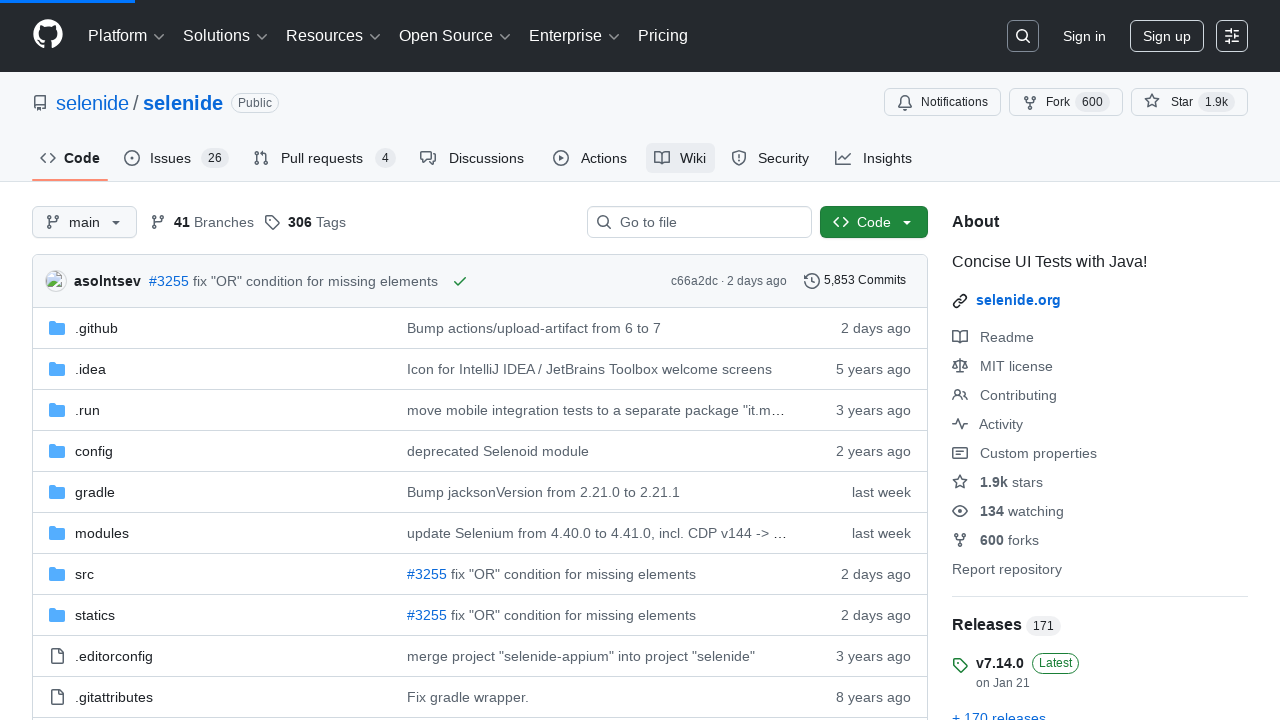

Clicked on 'Soft assertions' link in wiki content at (116, 360) on .Layout-main >> internal:text="Soft assertions"i
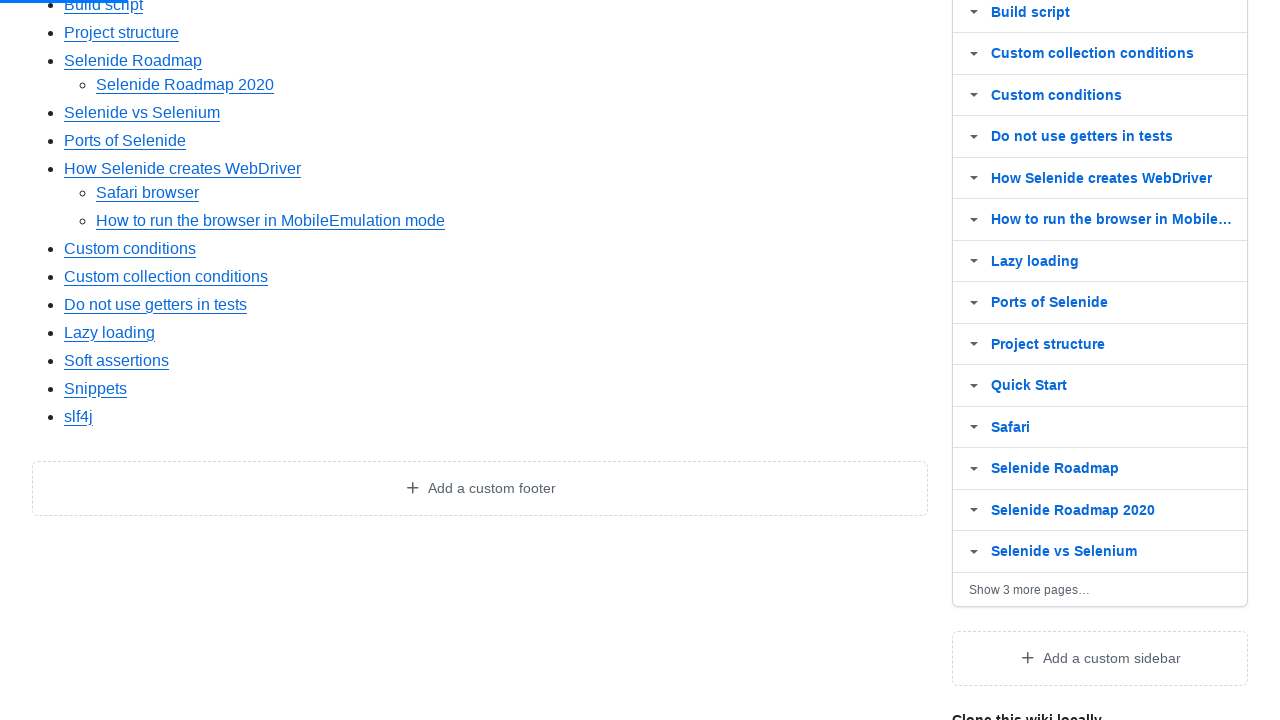

Located JUnit5 section heading
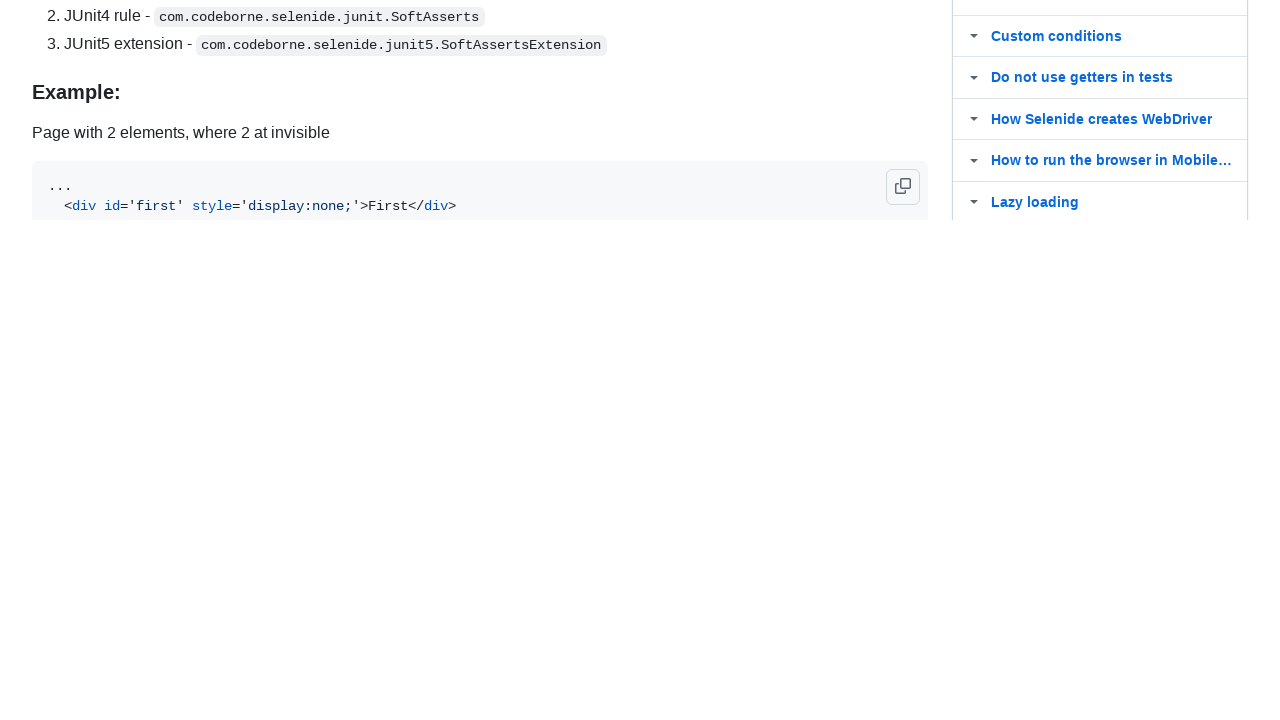

Located JUnit5 section content
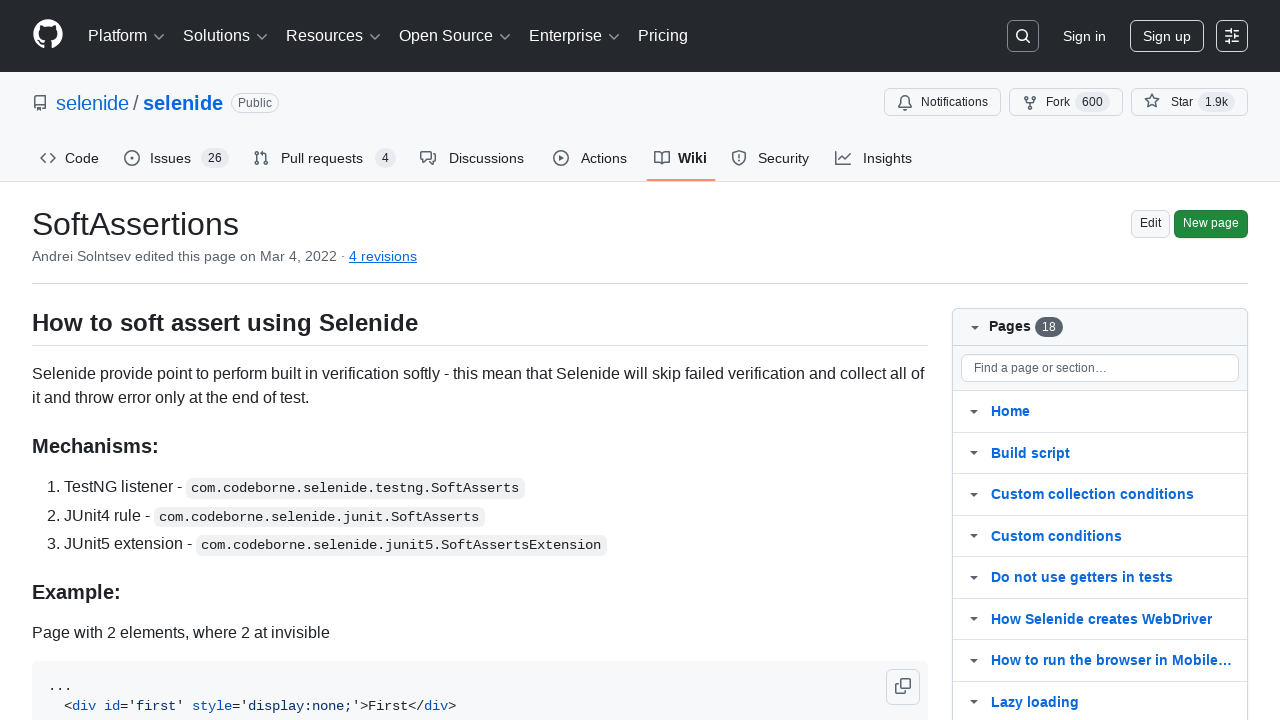

JUnit5 section content is visible
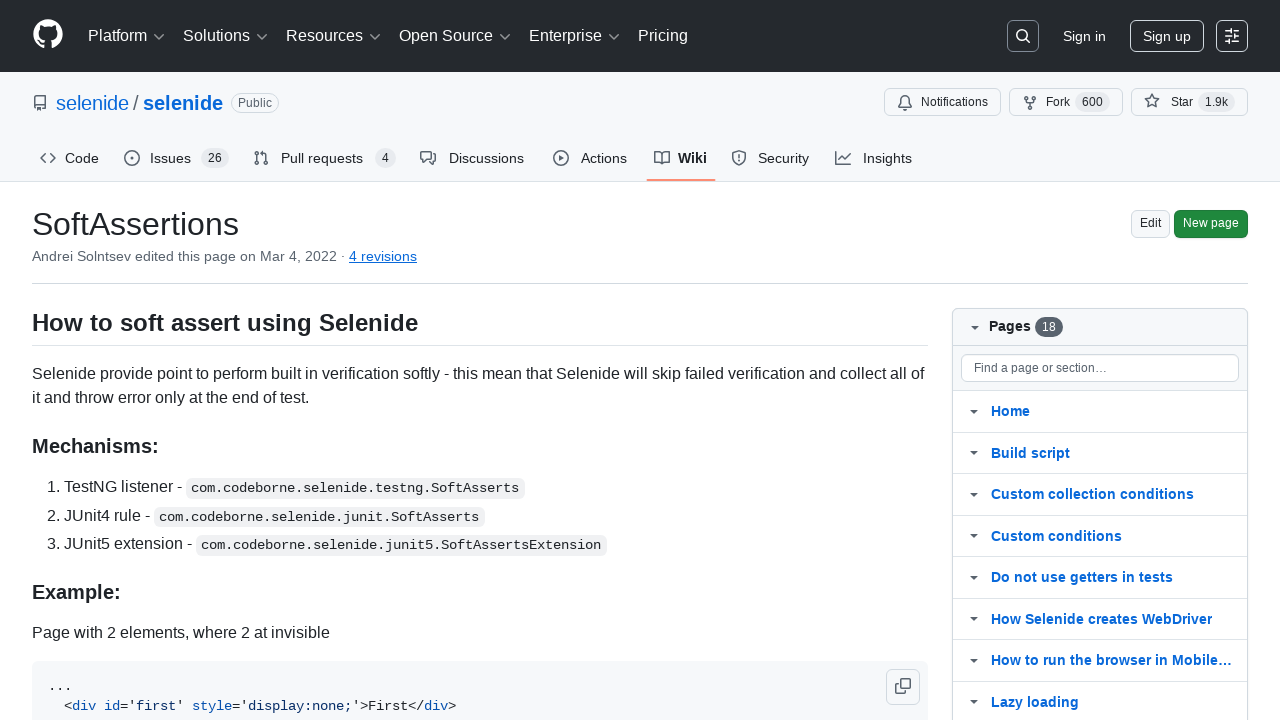

Verified JUnit5 section contains '@ExtendWith({SoftAssertsExtension.class})' annotation
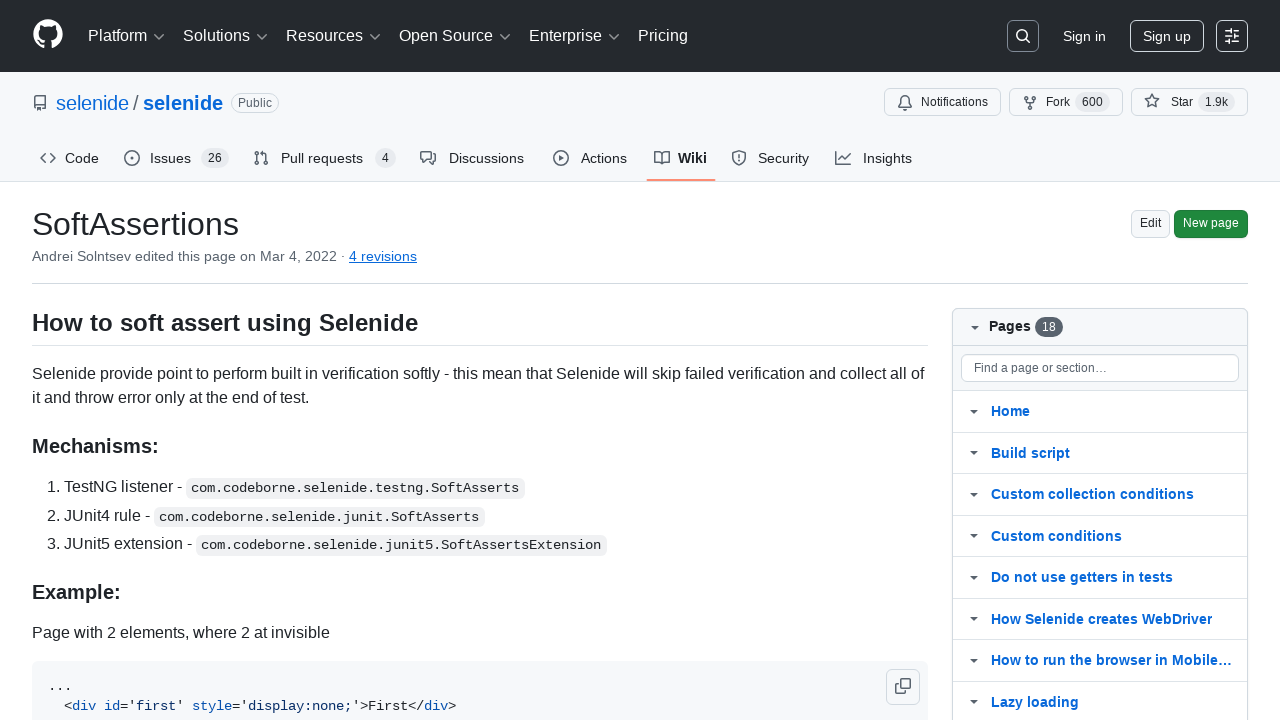

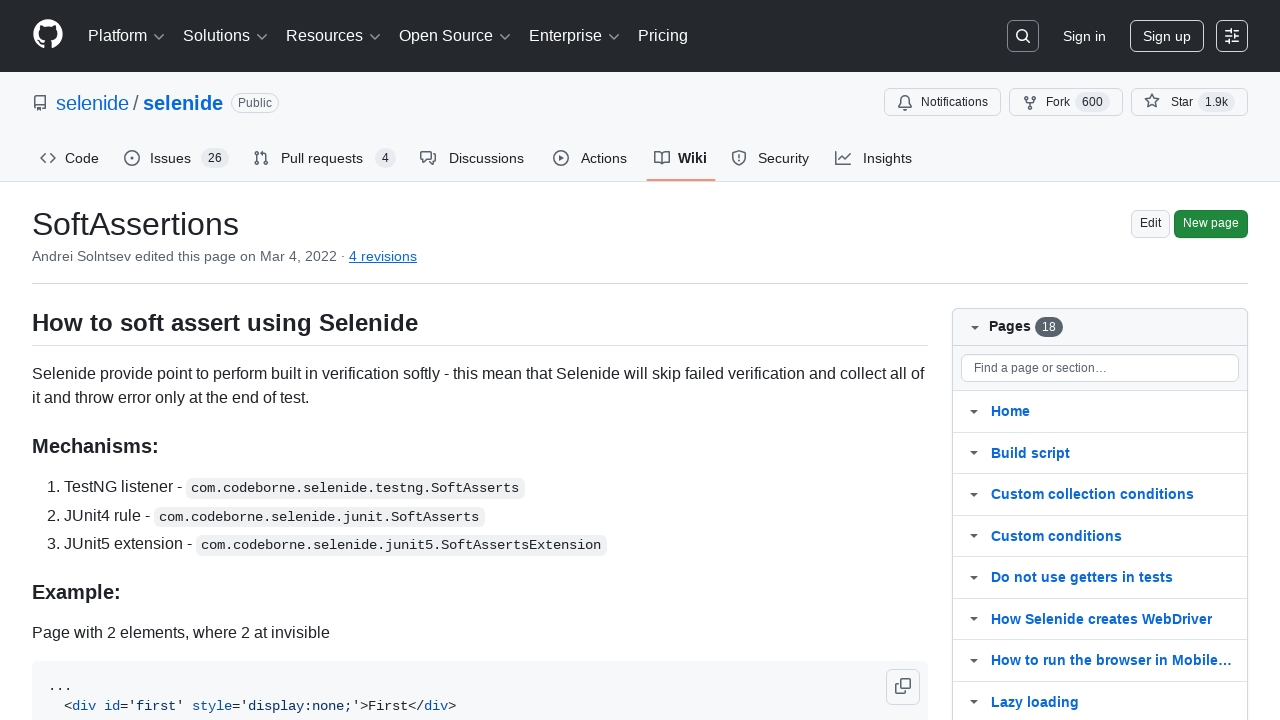